Tests entering text in a JavaScript prompt dialog and accepting it

Starting URL: https://automationfc.github.io/basic-form/index.html

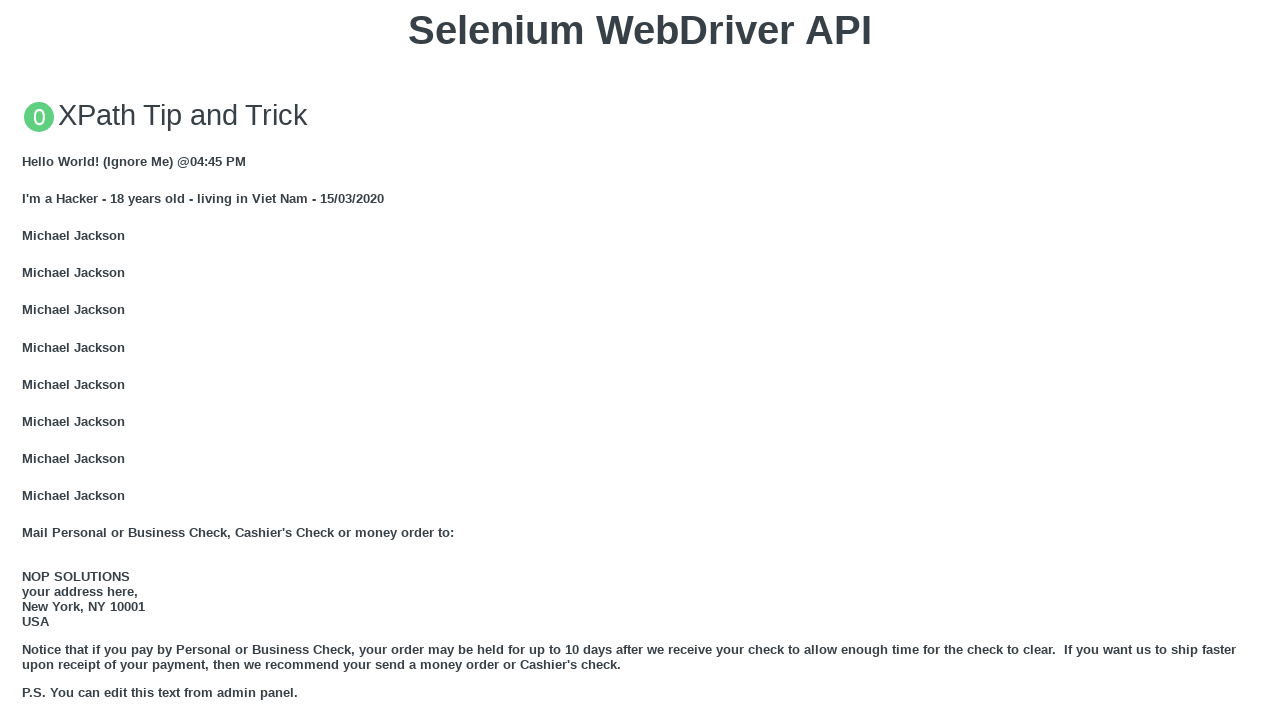

Set up dialog handler to accept prompt with text 'Selenium WebDriver'
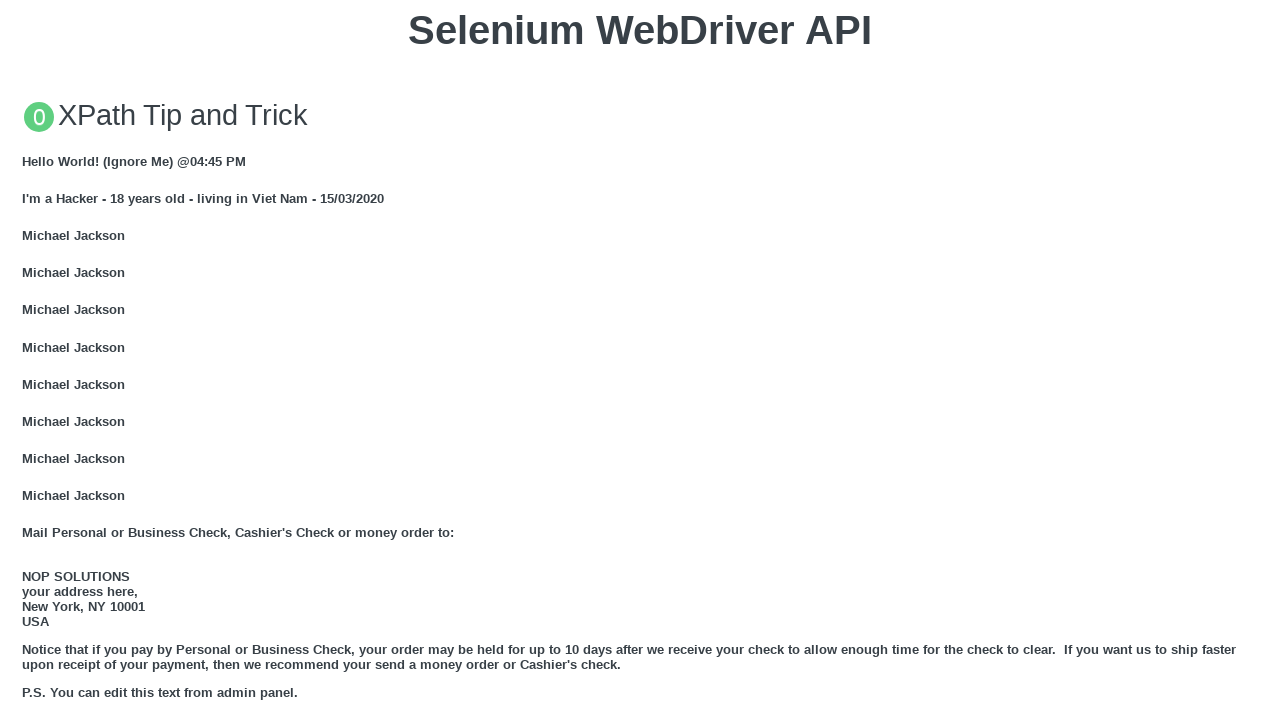

Clicked button to trigger JavaScript prompt dialog at (640, 360) on xpath=//button[text()='Click for JS Prompt']
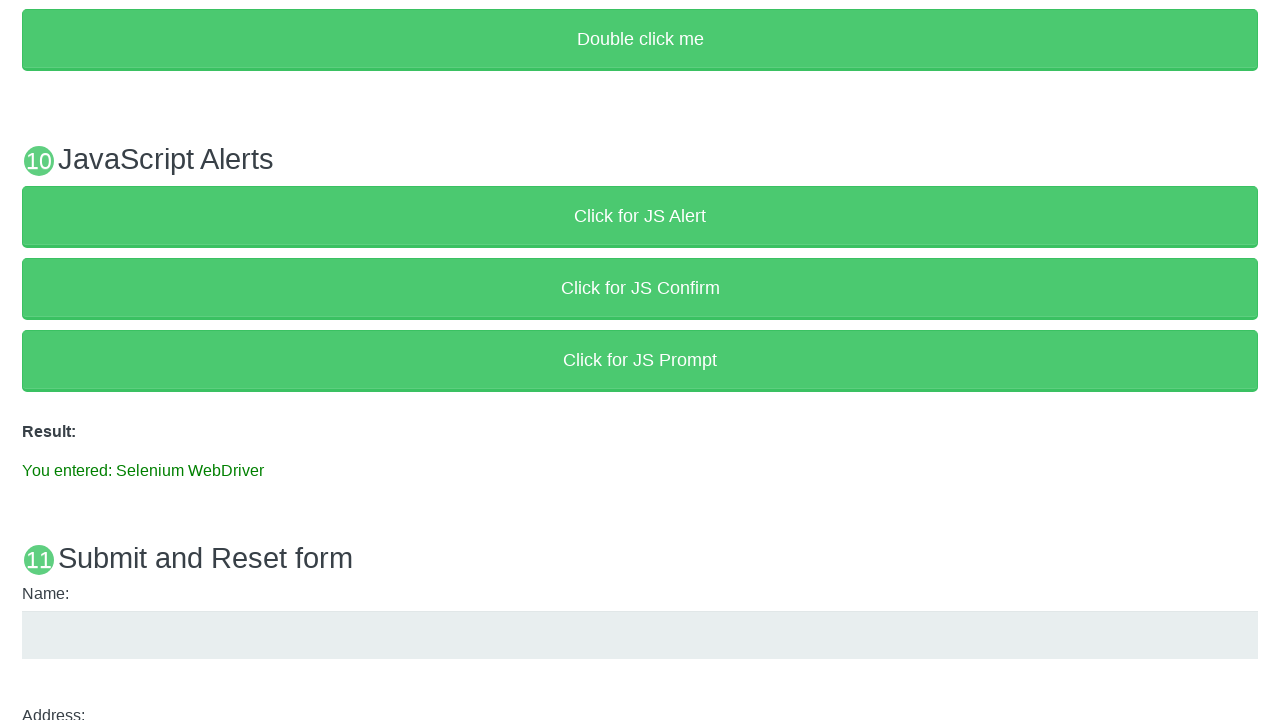

Verified result text shows 'You entered: Selenium WebDriver'
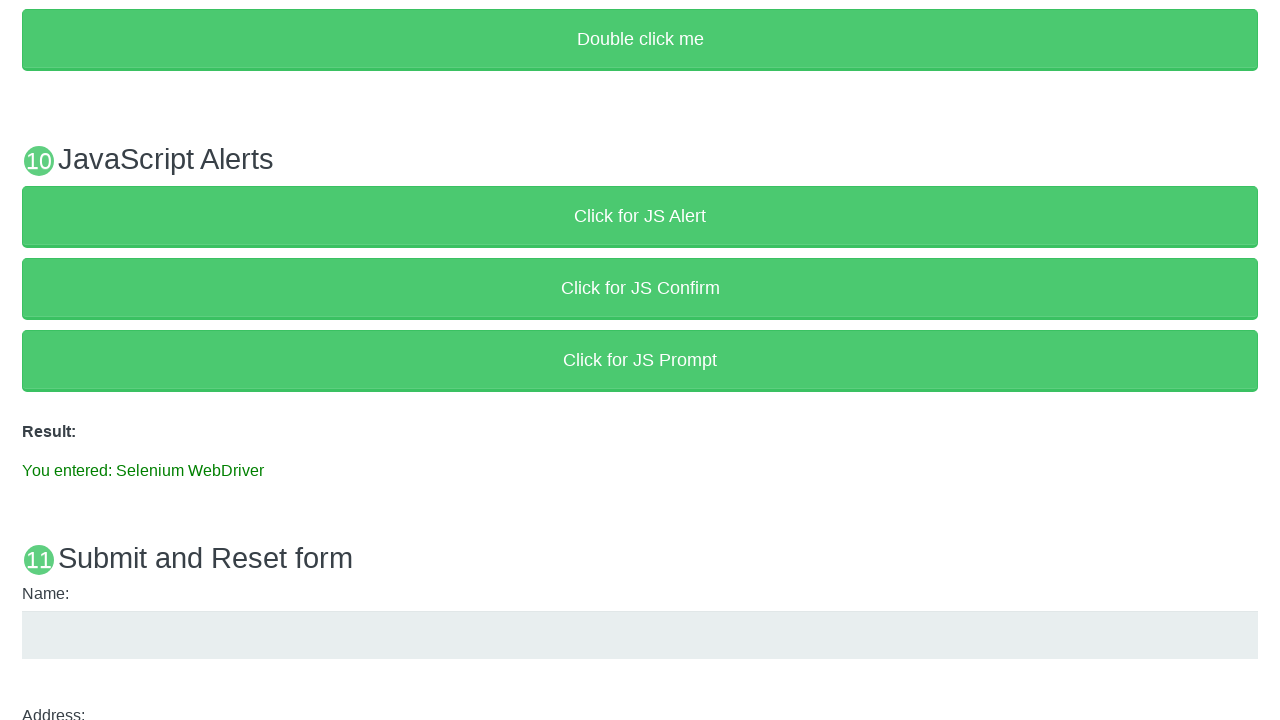

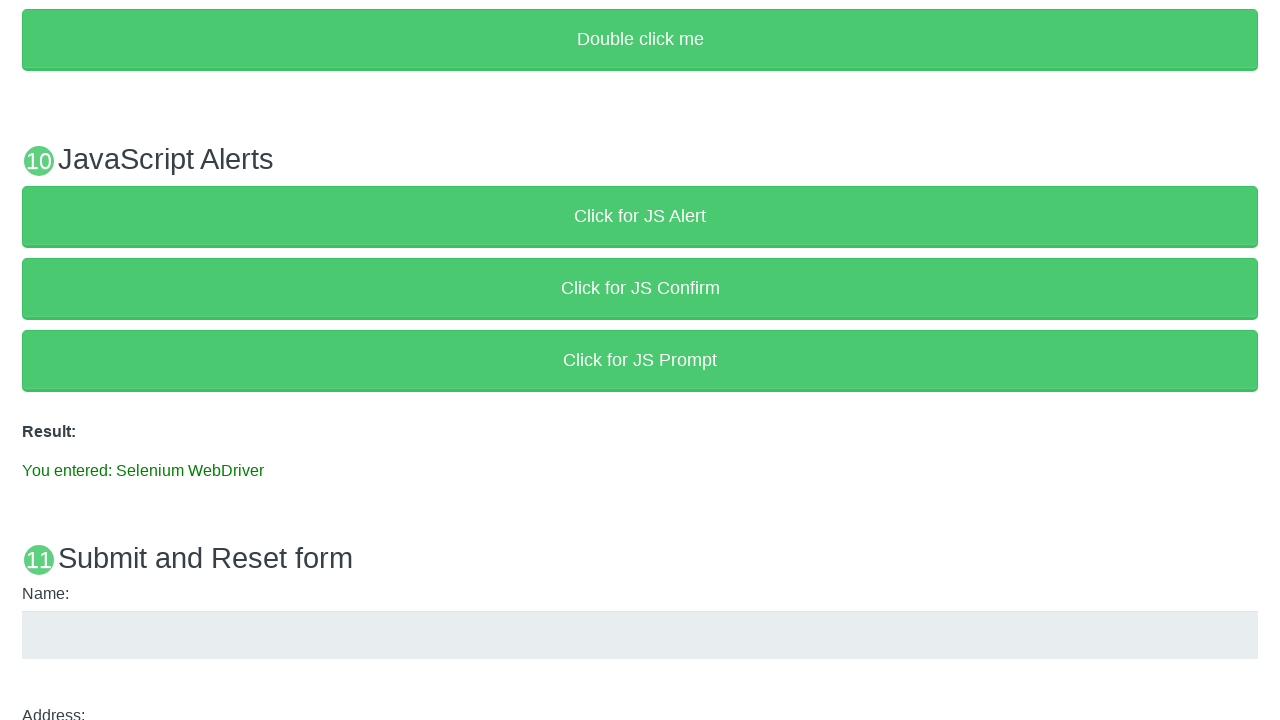